Tests form validation by submitting valid number "123" and invalid numeric directivo "1", verifying that directivo error message is displayed

Starting URL: https://elenarivero.github.io/Ejercicio2/index.html

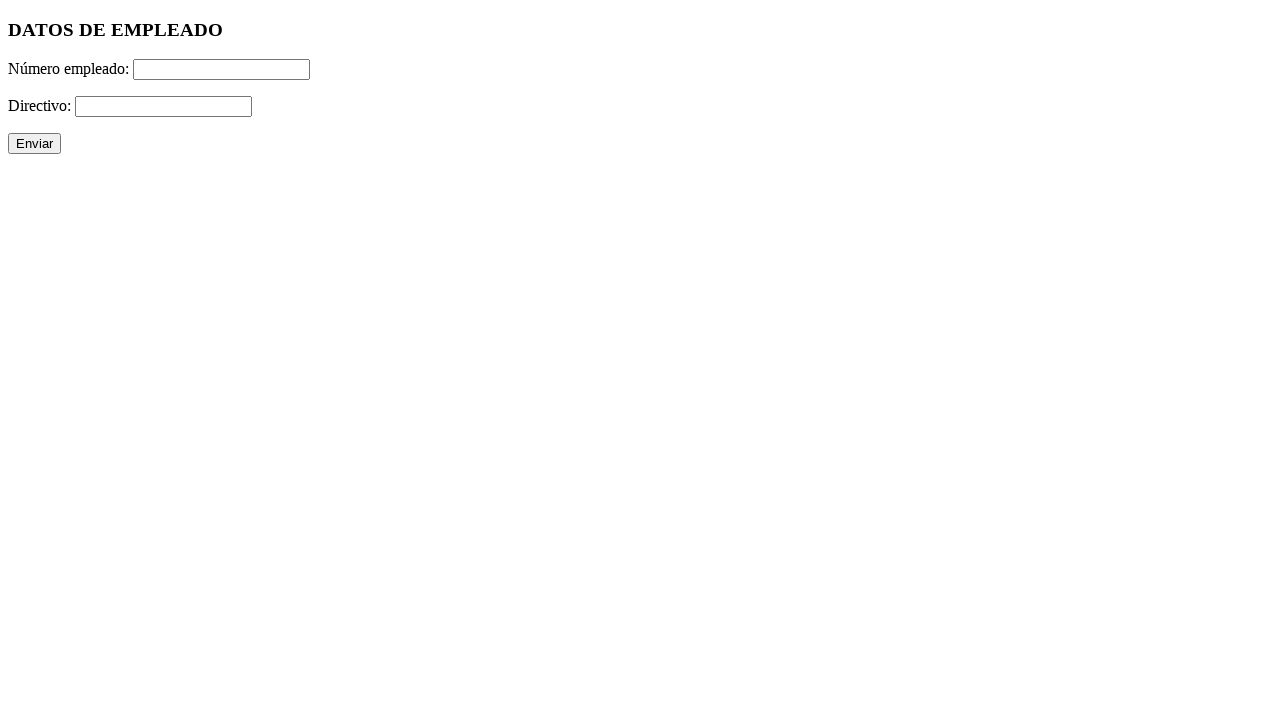

Filled numero field with valid number '123' on #numero
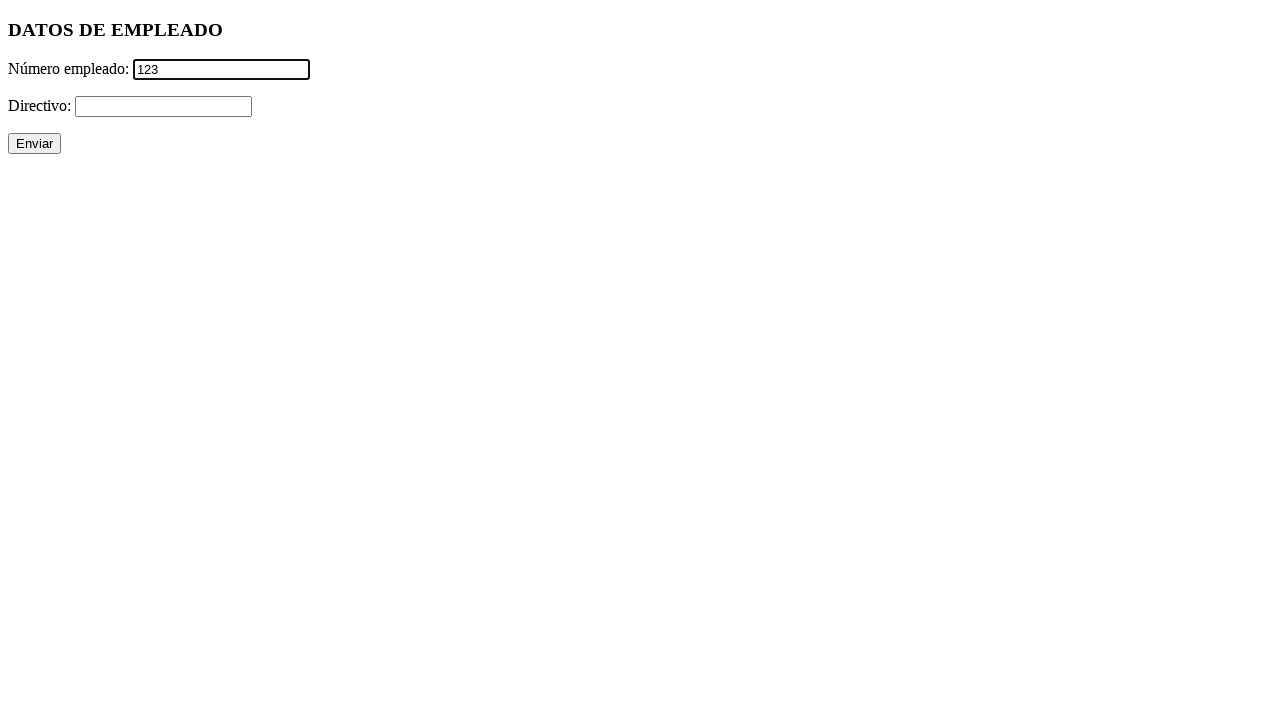

Filled directivo field with invalid number '1' on #directivo
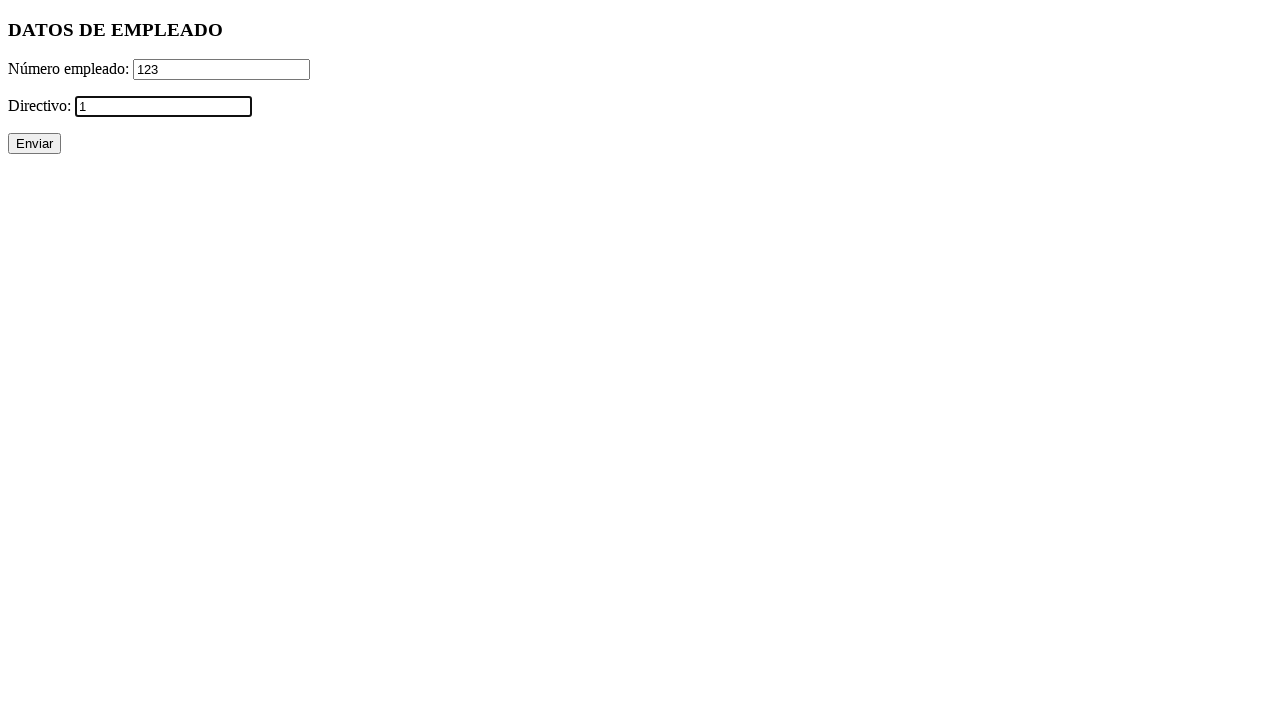

Clicked submit button to validate form at (34, 144) on xpath=//p/input[@type='submit']
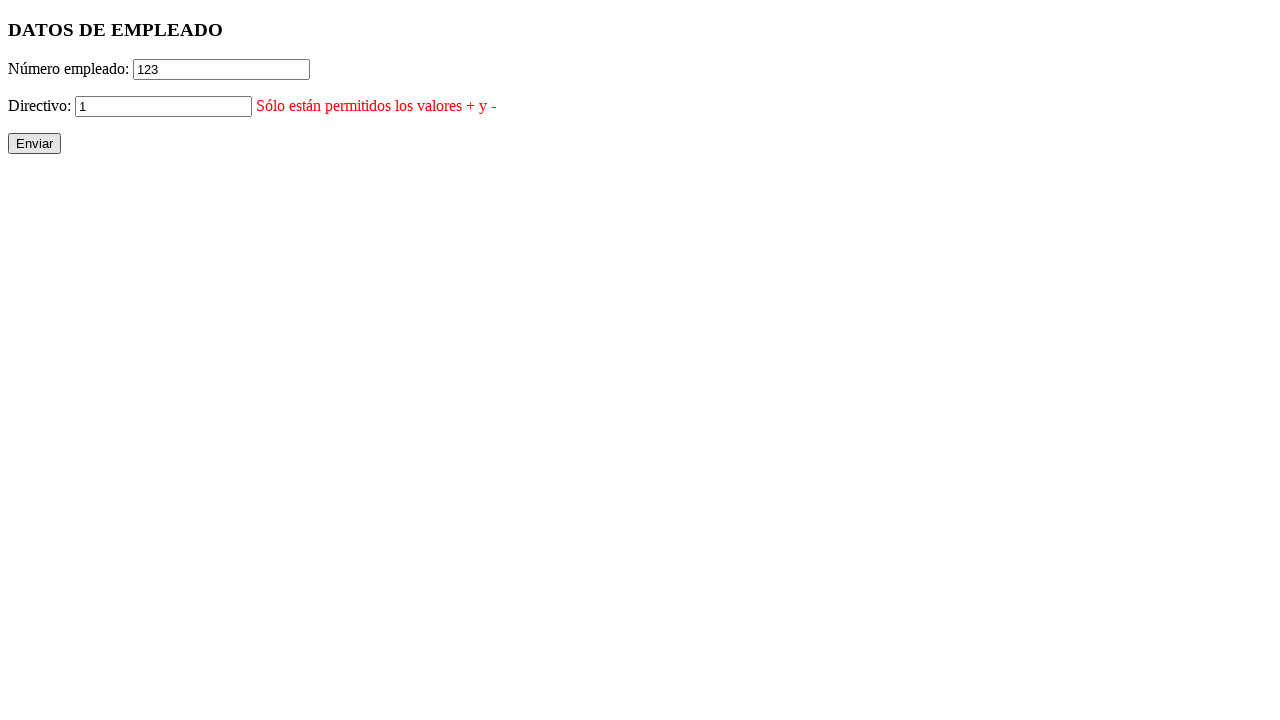

Waited for directivo error message to appear
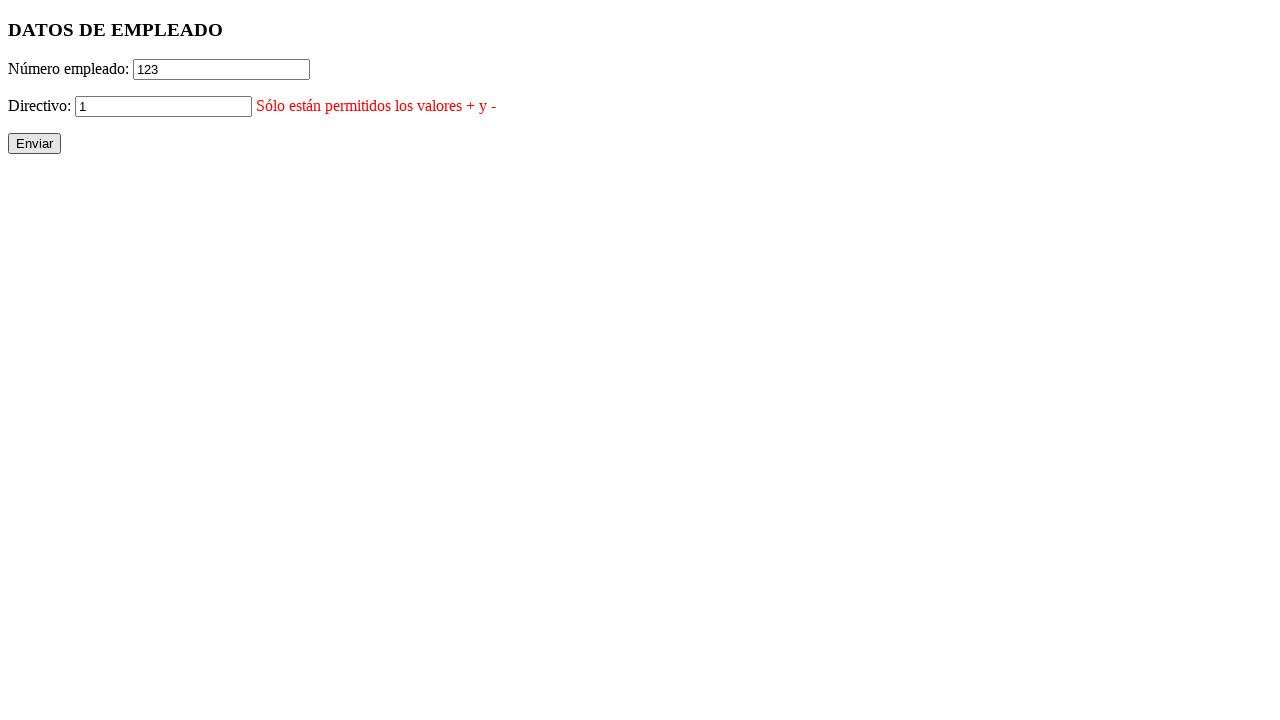

Verified that numero error message is not visible
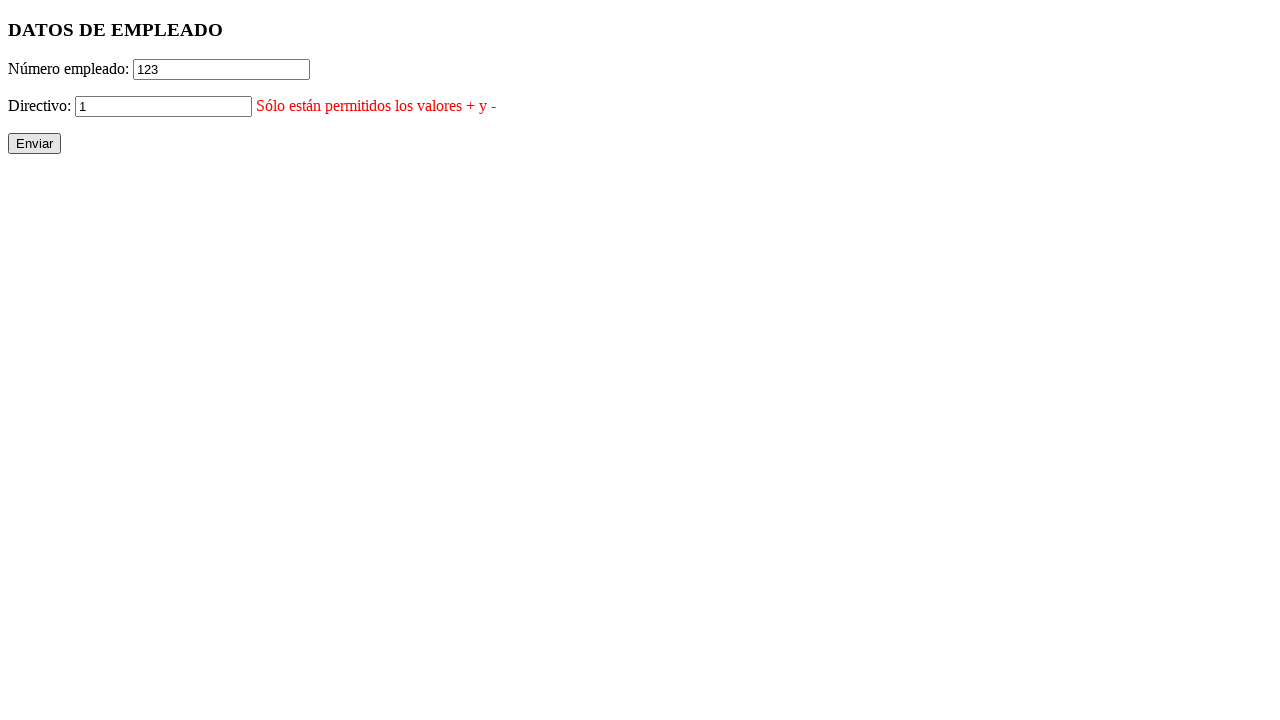

Verified that directivo error message is visible
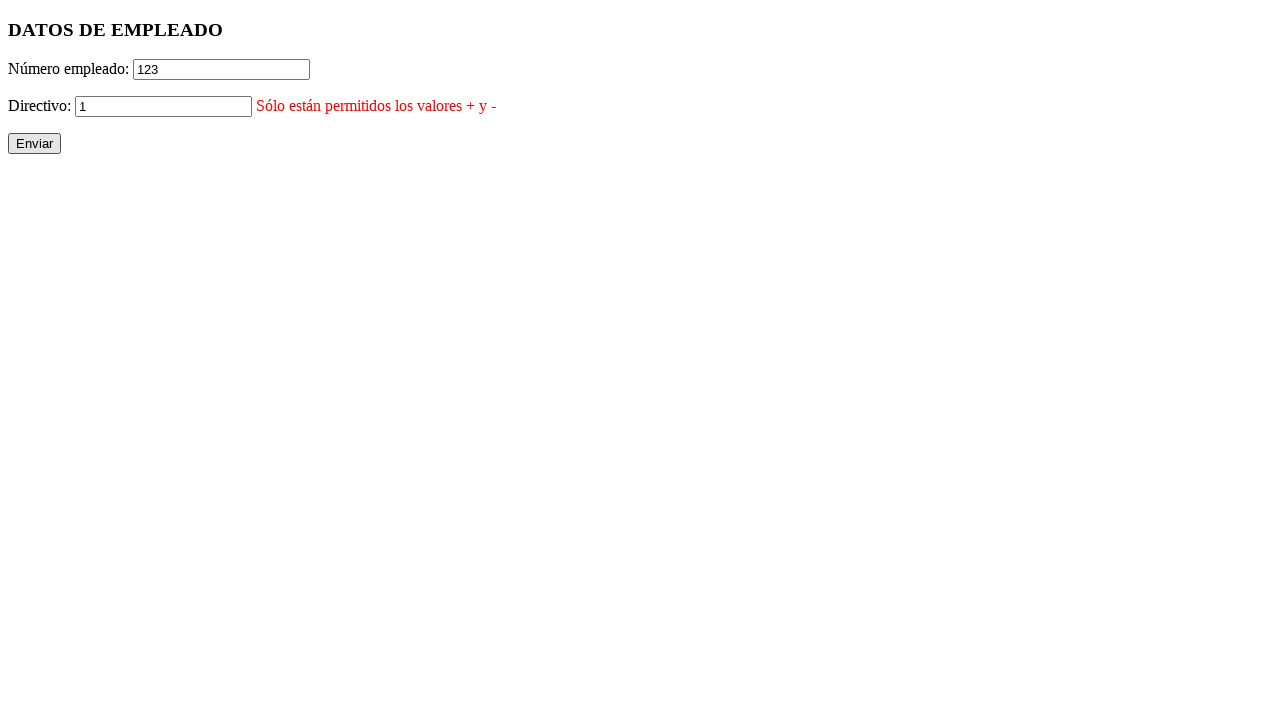

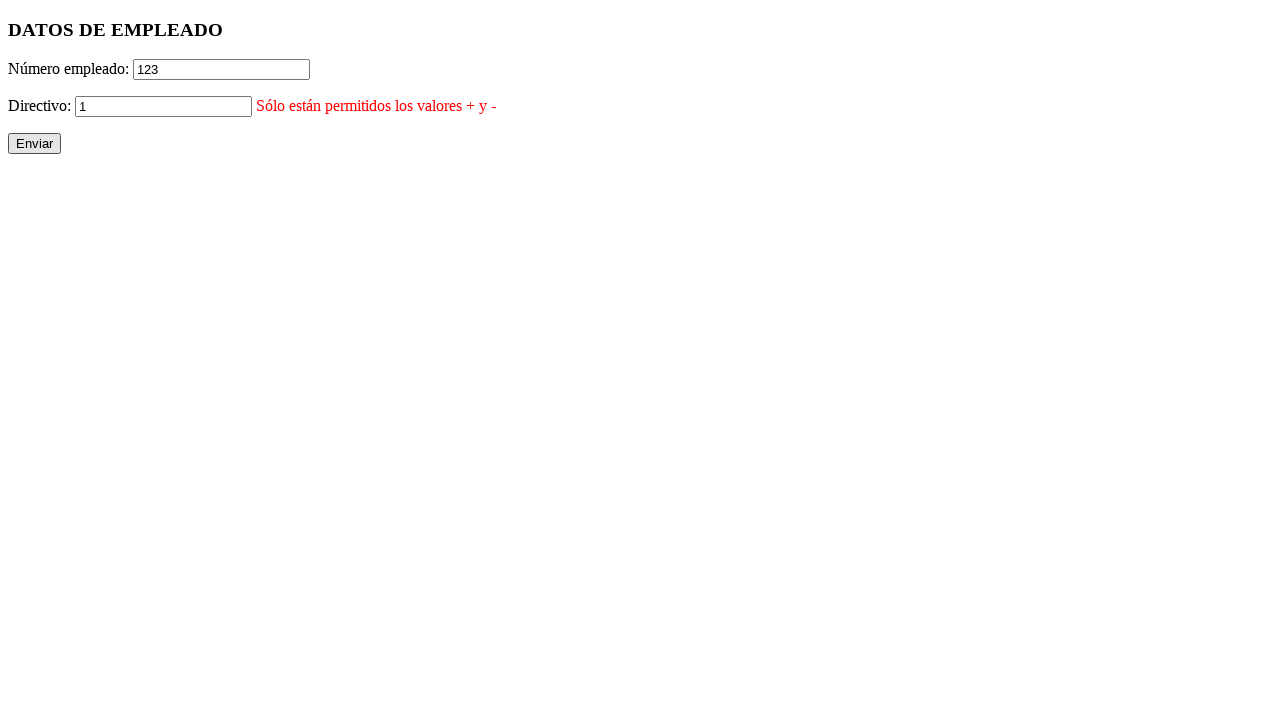